Tests registration form with password less than 6 characters to verify password length validation

Starting URL: https://alada.vn/tai-khoan/dang-ky.html

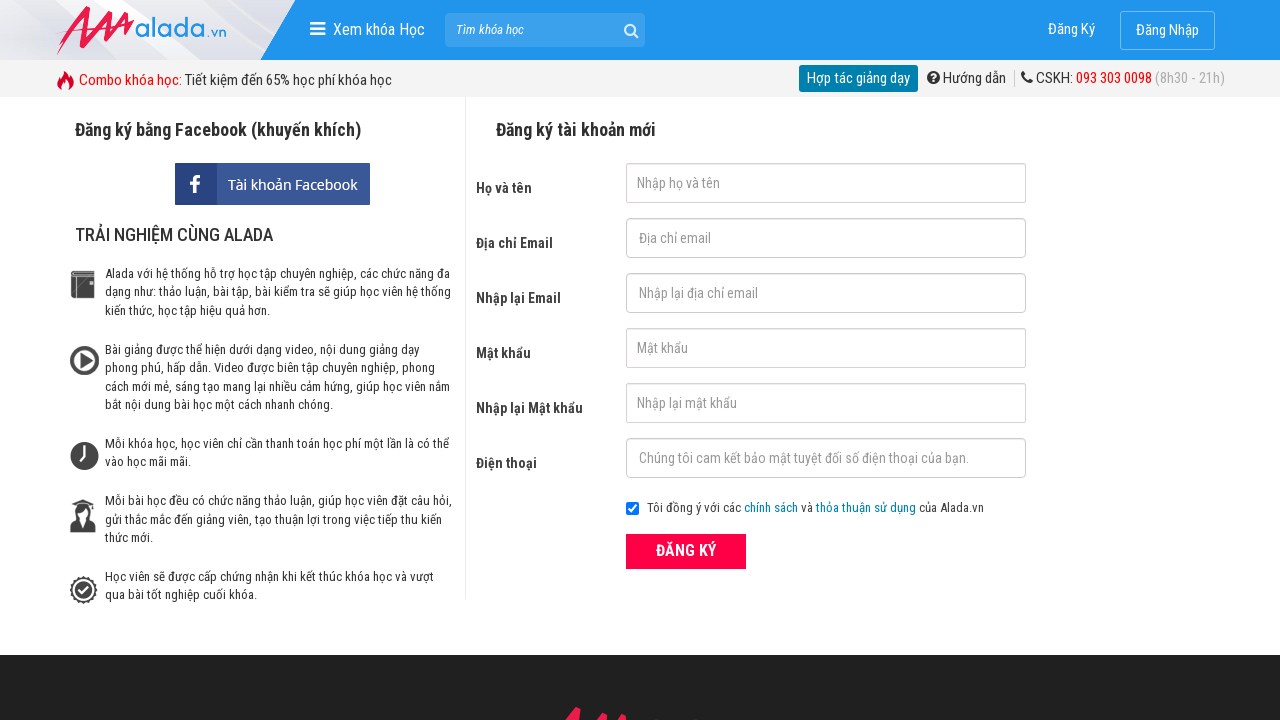

Filled firstname field with 'Tran Cuong' on #txtFirstname
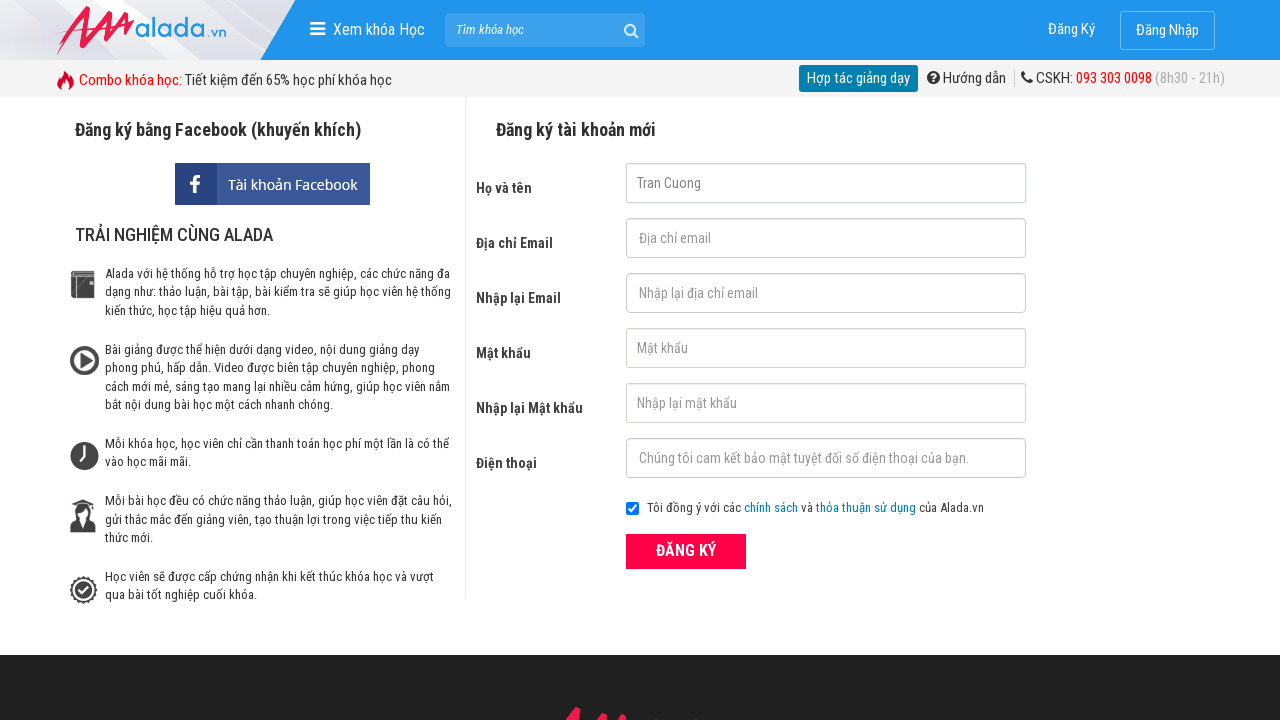

Filled password field with '12345' (5 characters - less than 6) on #txtPassword
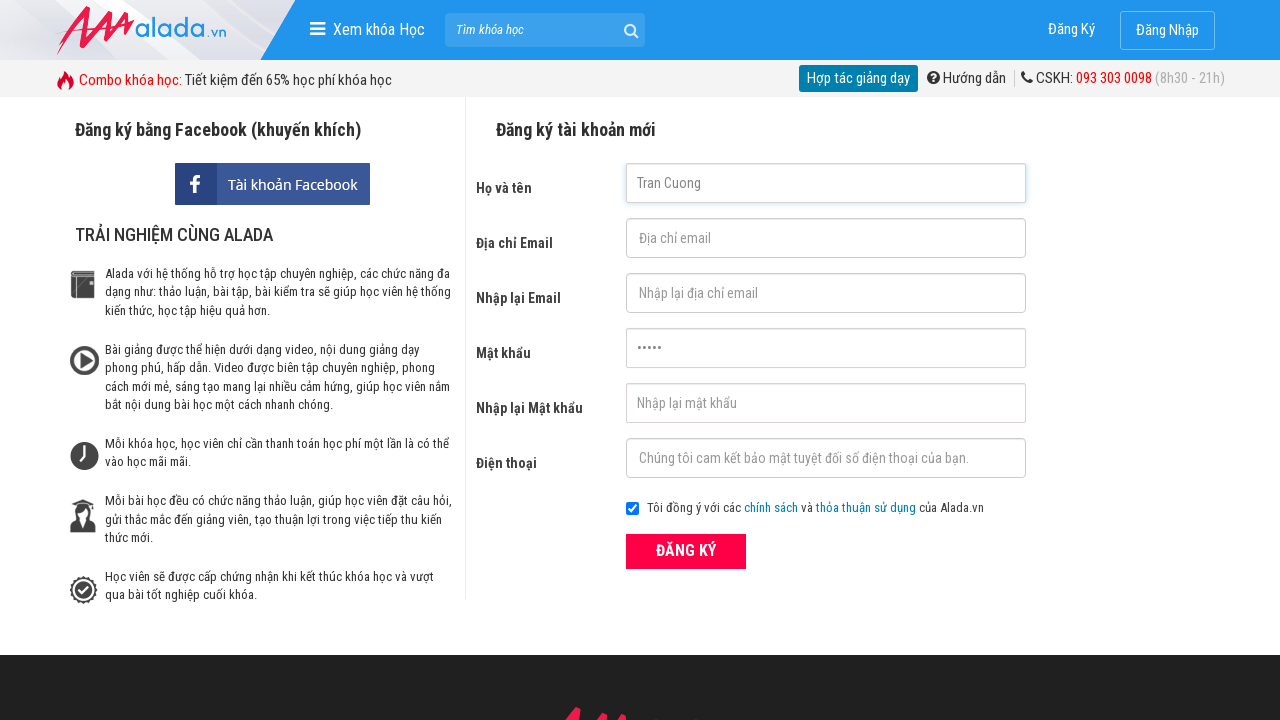

Filled confirm password field with '12345' on #txtCPassword
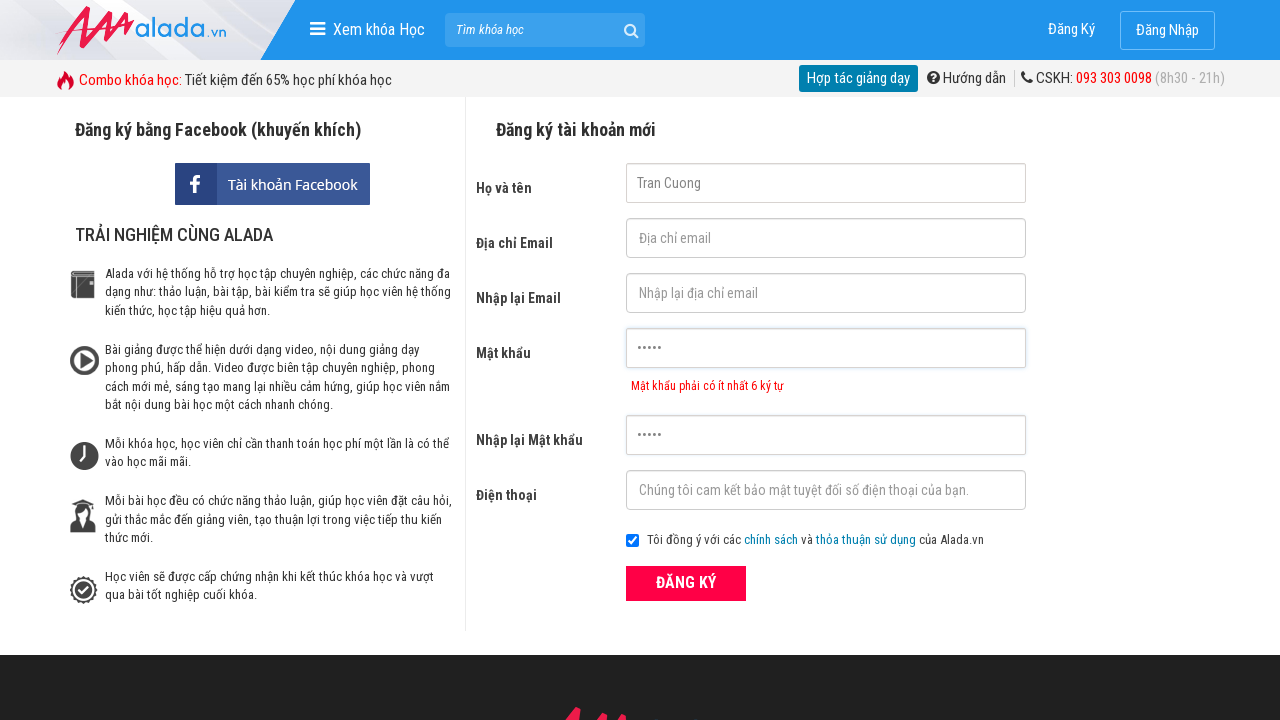

Filled phone field with '0908740094' on #txtPhone
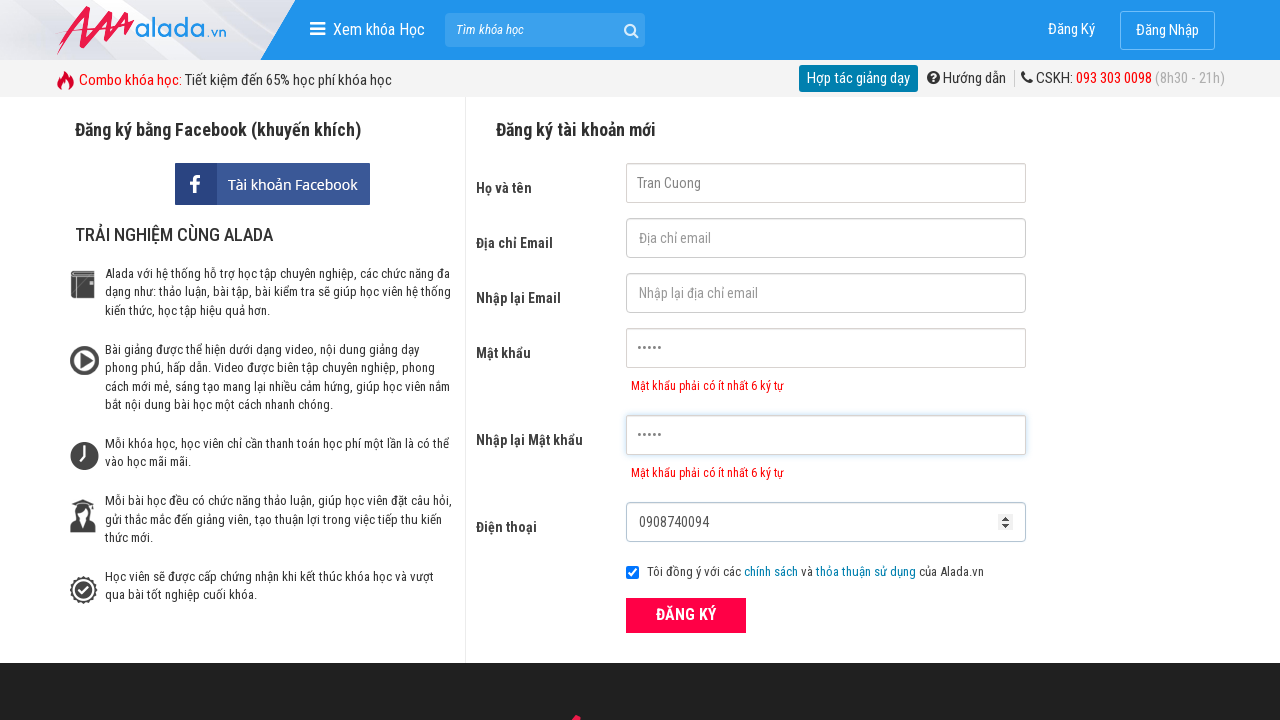

Filled email field with 'TranCuong@gmail.com' on #txtEmail
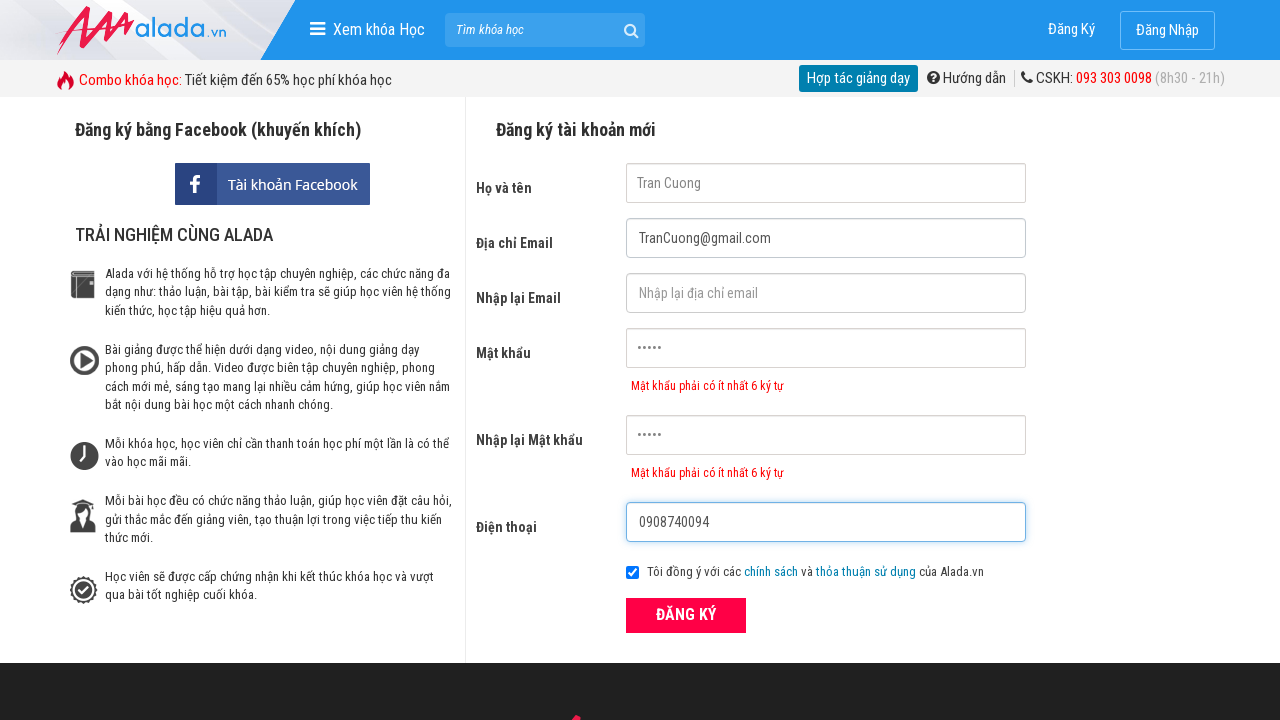

Filled confirm email field with 'Cuong@gmail.com' on #txtCEmail
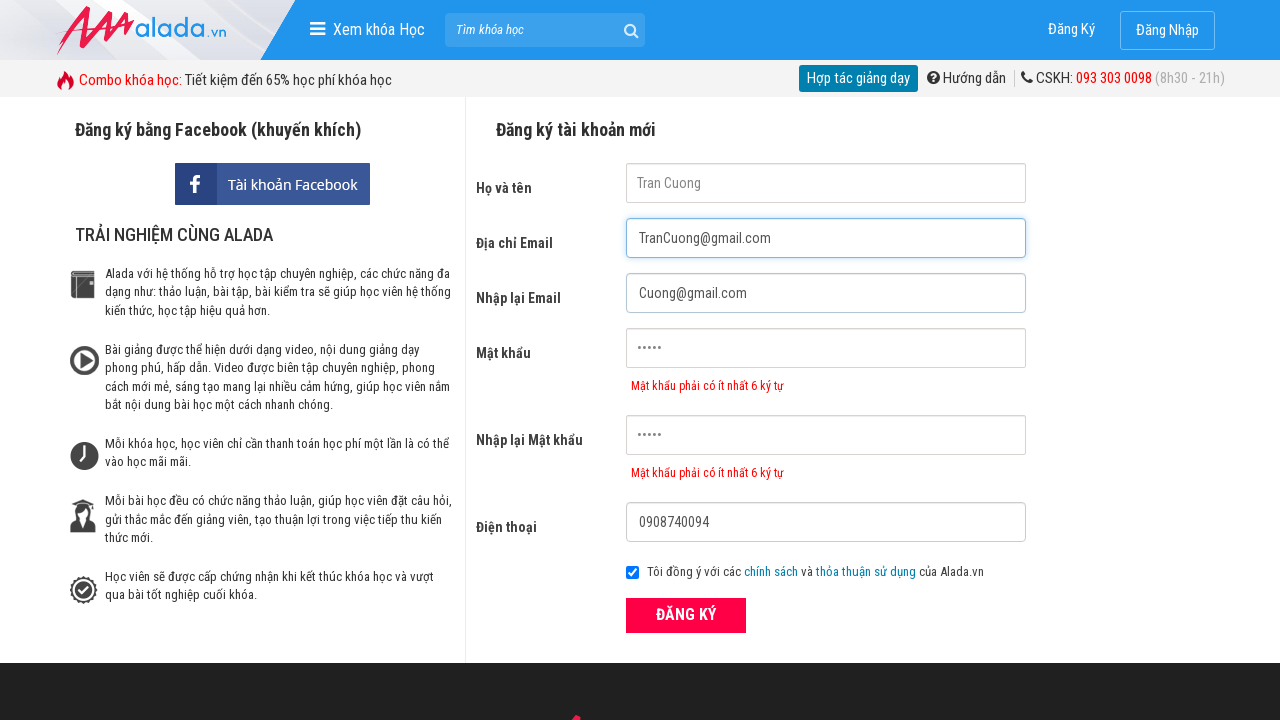

Clicked registration submit button at (686, 615) on button.btn_pink_sm.fs16
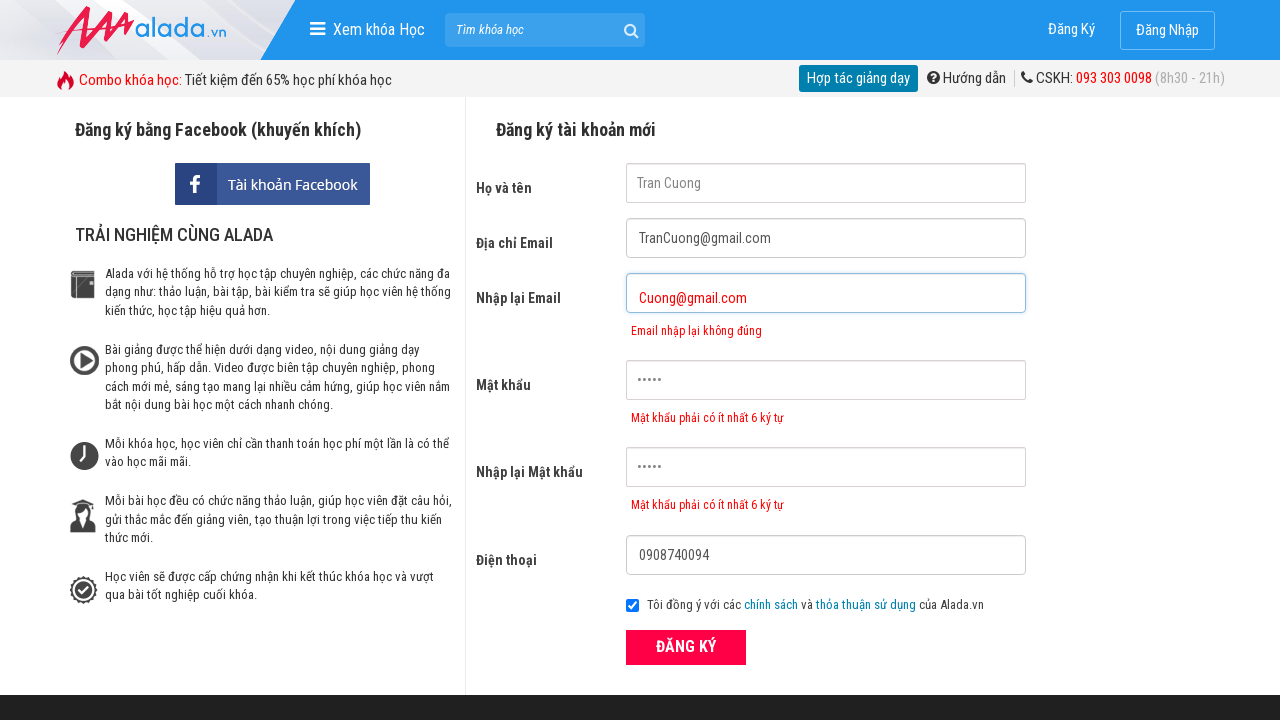

Password error message appeared
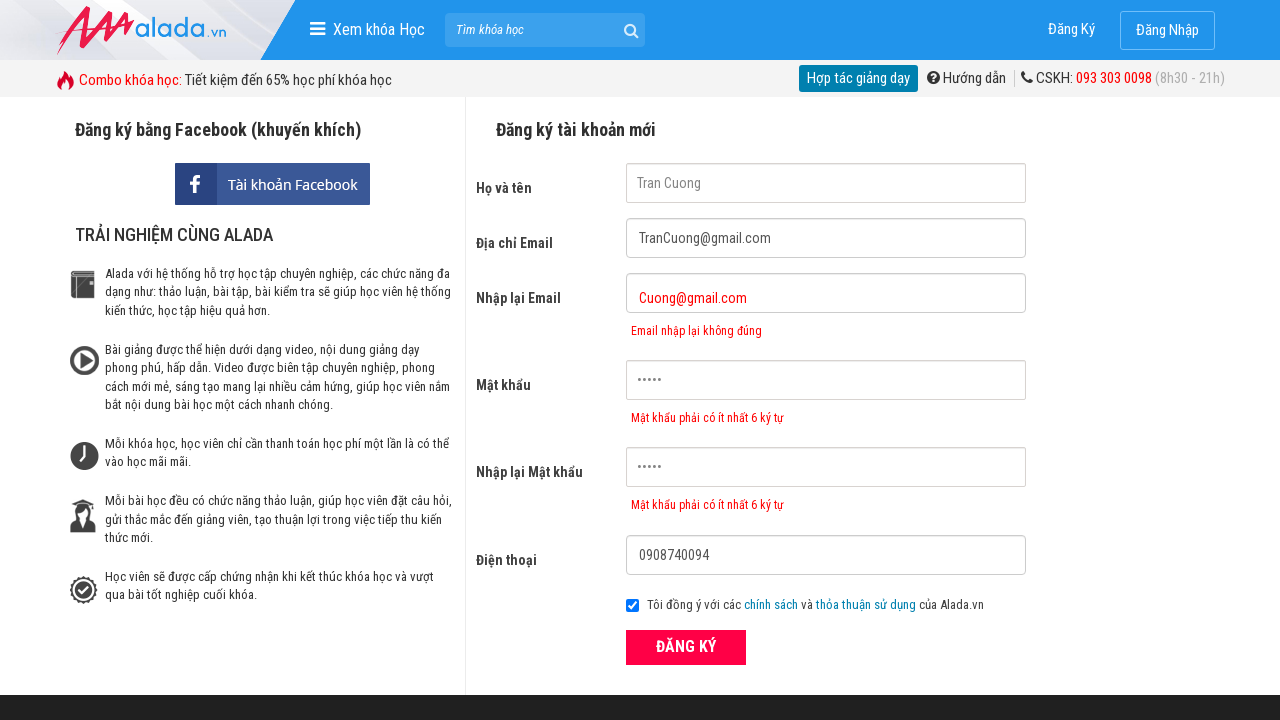

Verified password error message: 'Mật khẩu phải có ít nhất 6 ký tự'
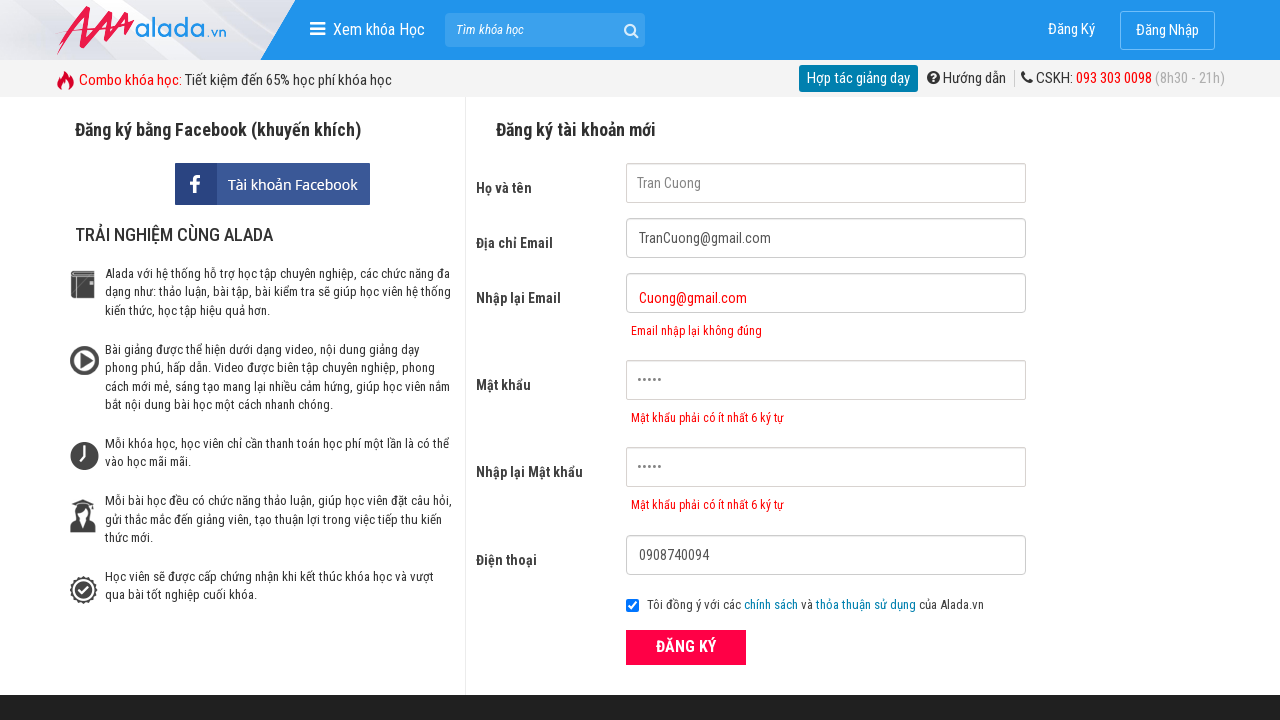

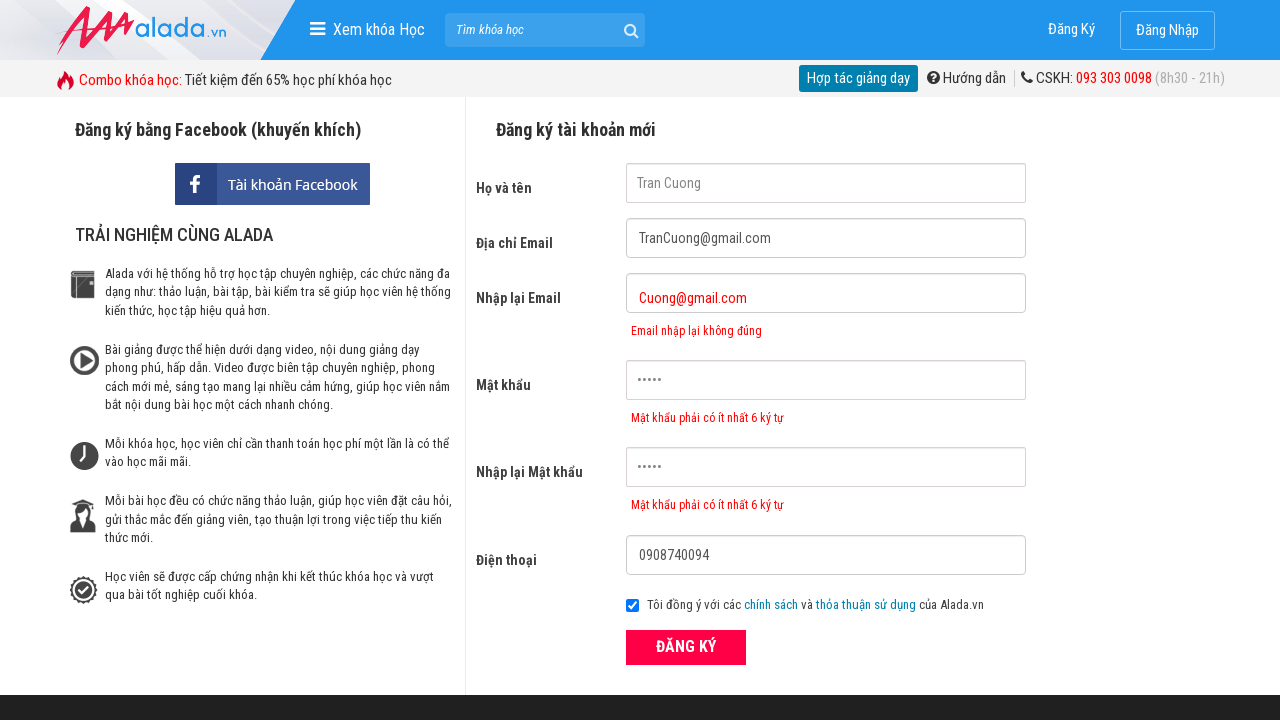